Tests radio button selection by checking the Male radio button and then switching to the Female radio button, verifying each selection.

Starting URL: https://testautomationpractice.blogspot.com/

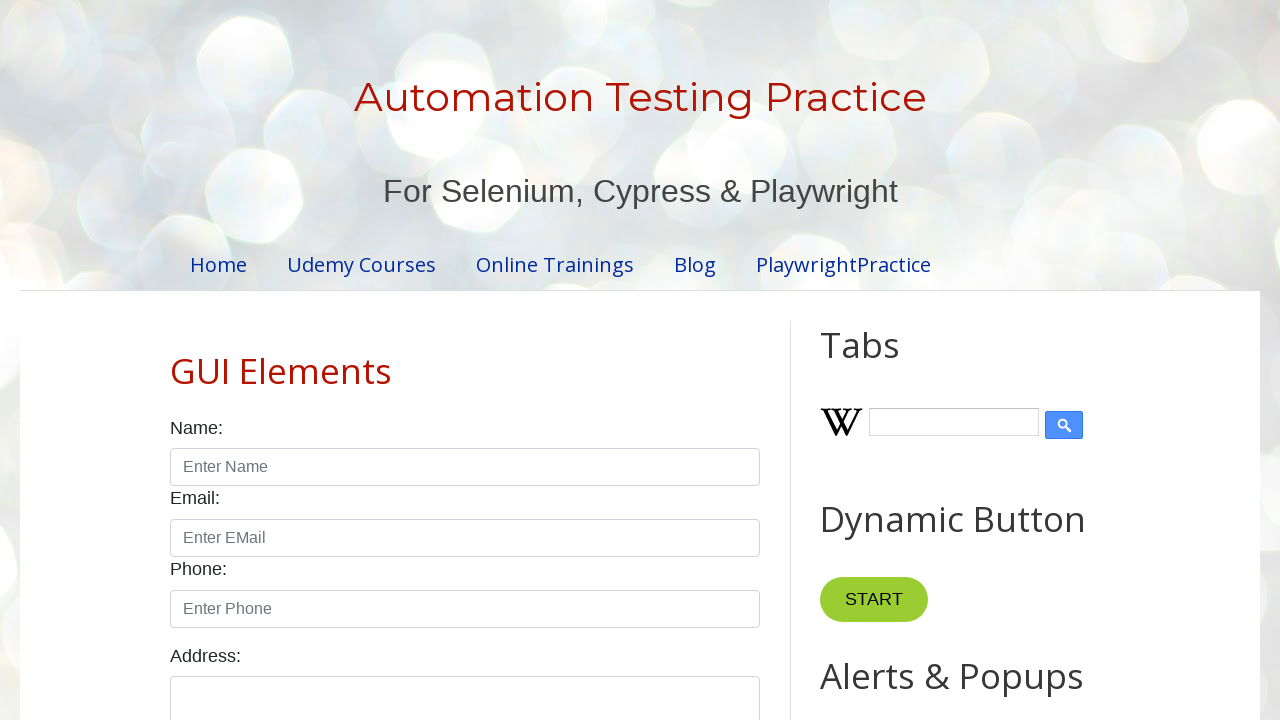

Checked the Male radio button at (176, 360) on internal:role=radio[name="Male"s]
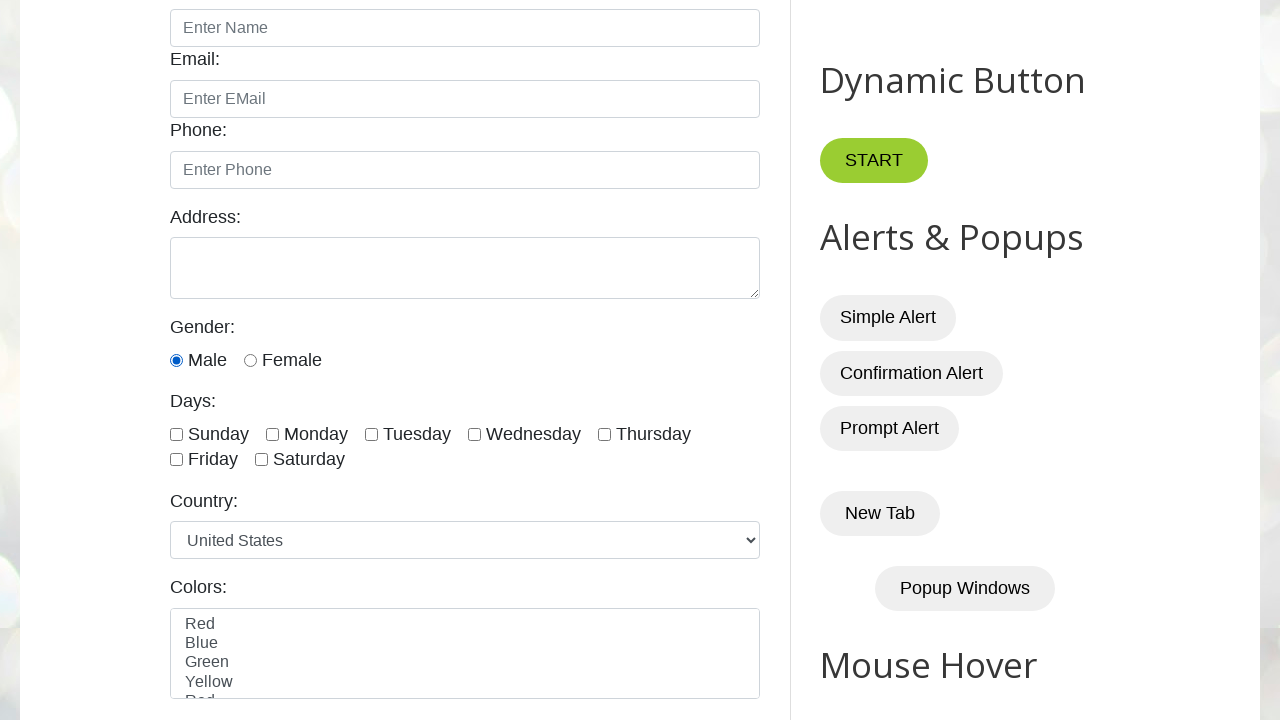

Verified that the Male radio button is checked
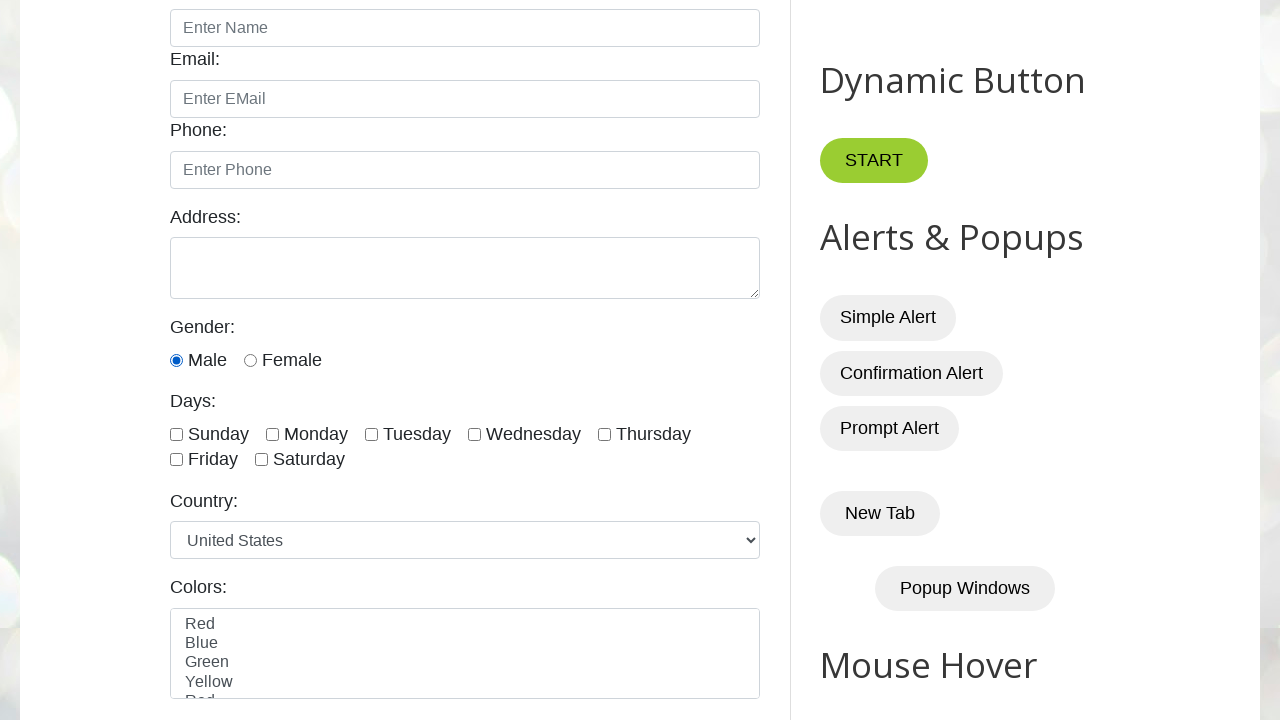

Checked the Female radio button at (250, 360) on internal:role=radio[name="Female"s]
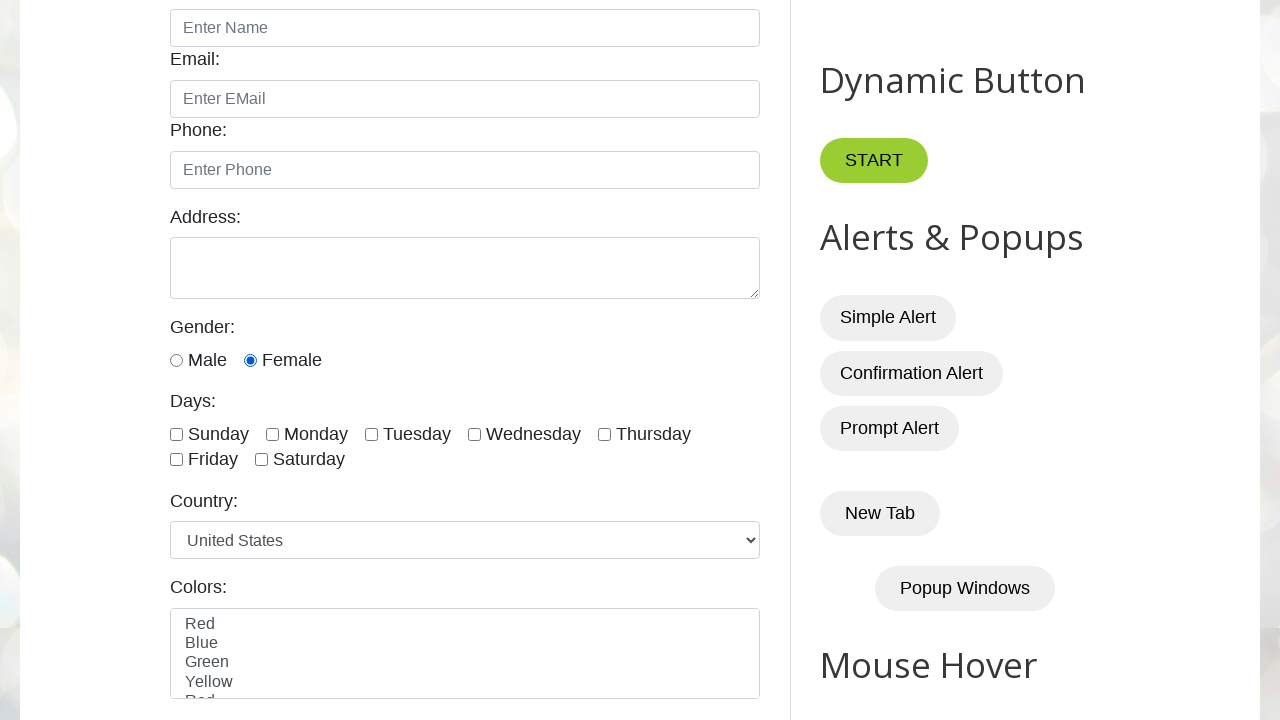

Verified that the Female radio button is checked
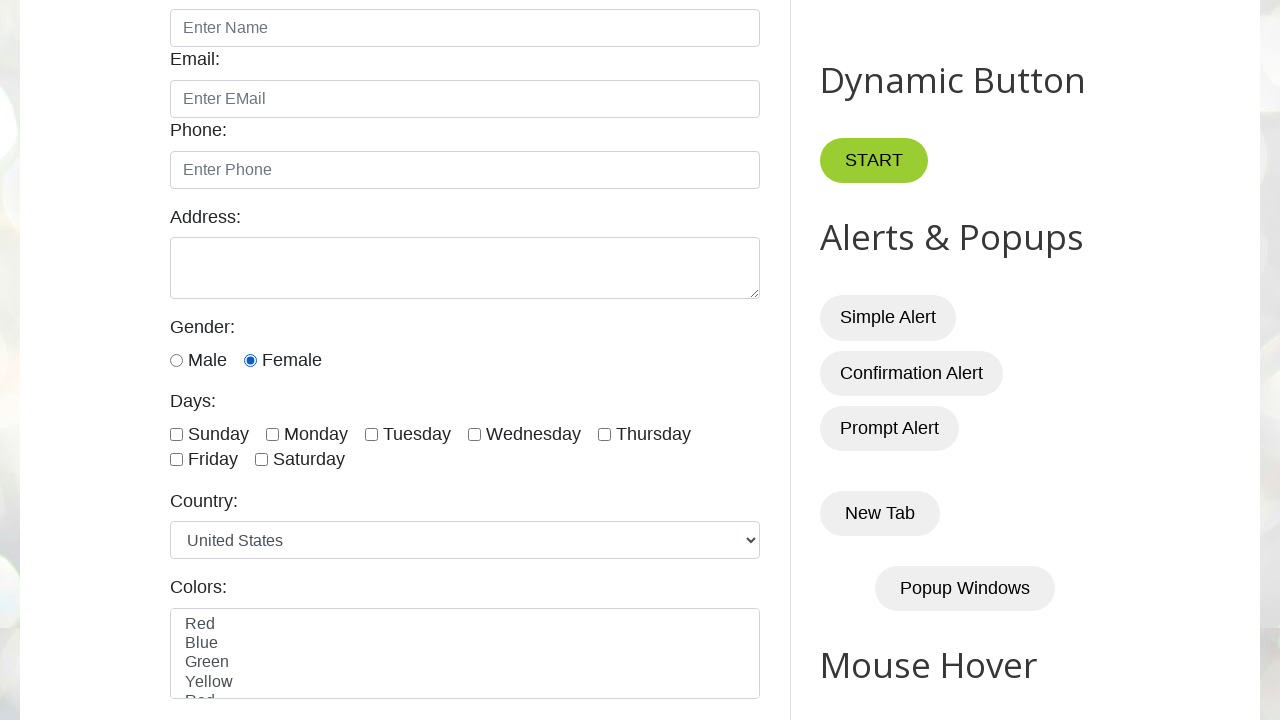

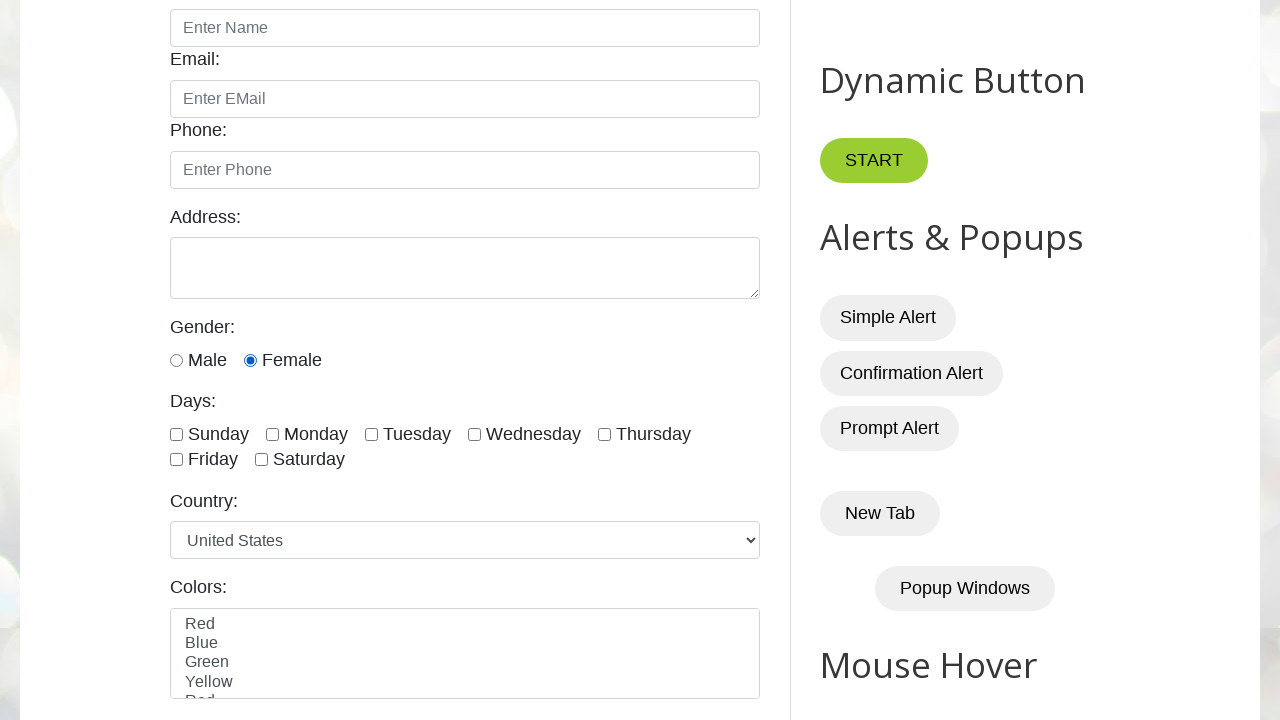